Tests browser window/tab handling by clicking a link that opens a new window, switching to that new window, and verifying the expected text appears on the new page.

Starting URL: https://the-internet.herokuapp.com/windows

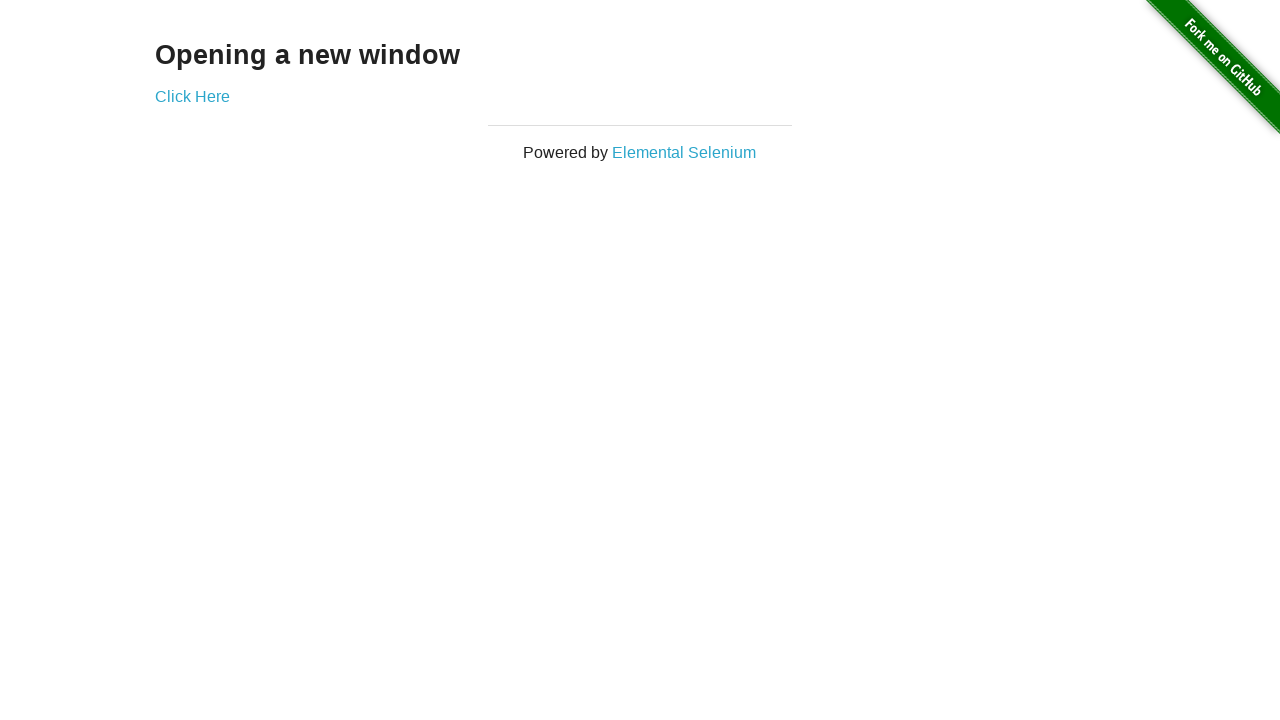

Clicked 'Click Here' link to open new window at (192, 96) on text=Click Here
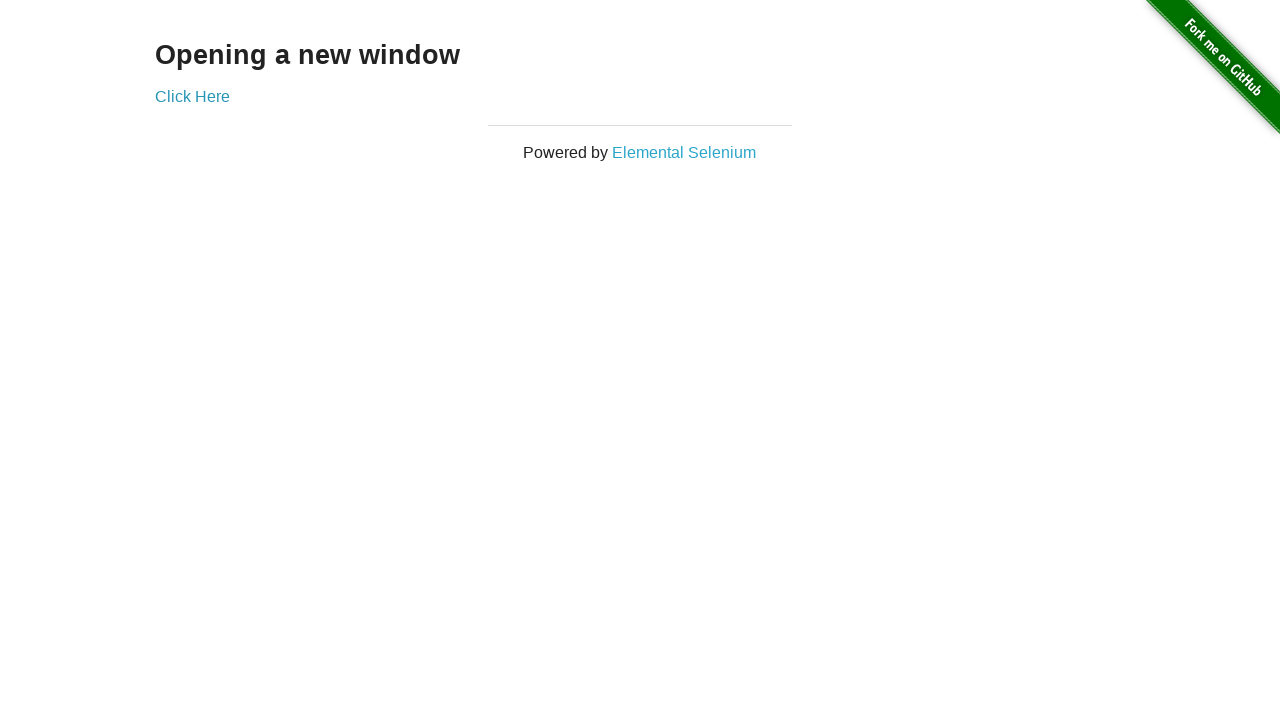

Captured new window/tab opened by link click
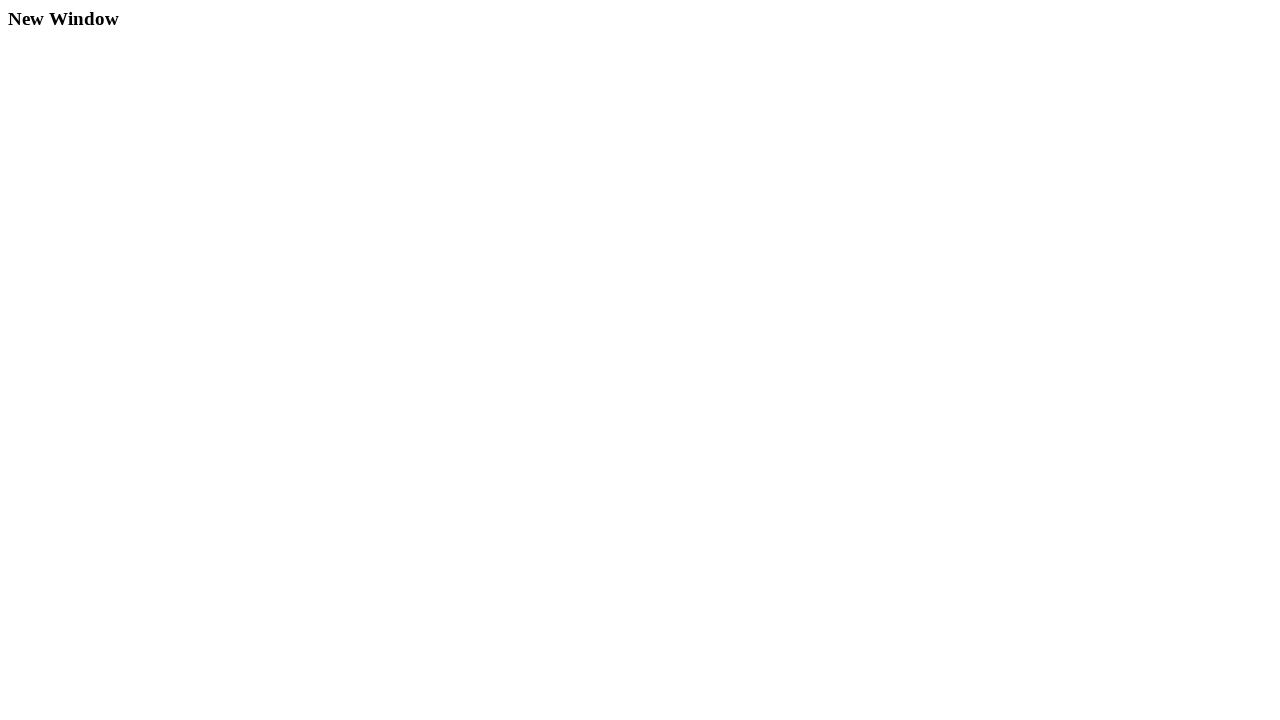

New page finished loading
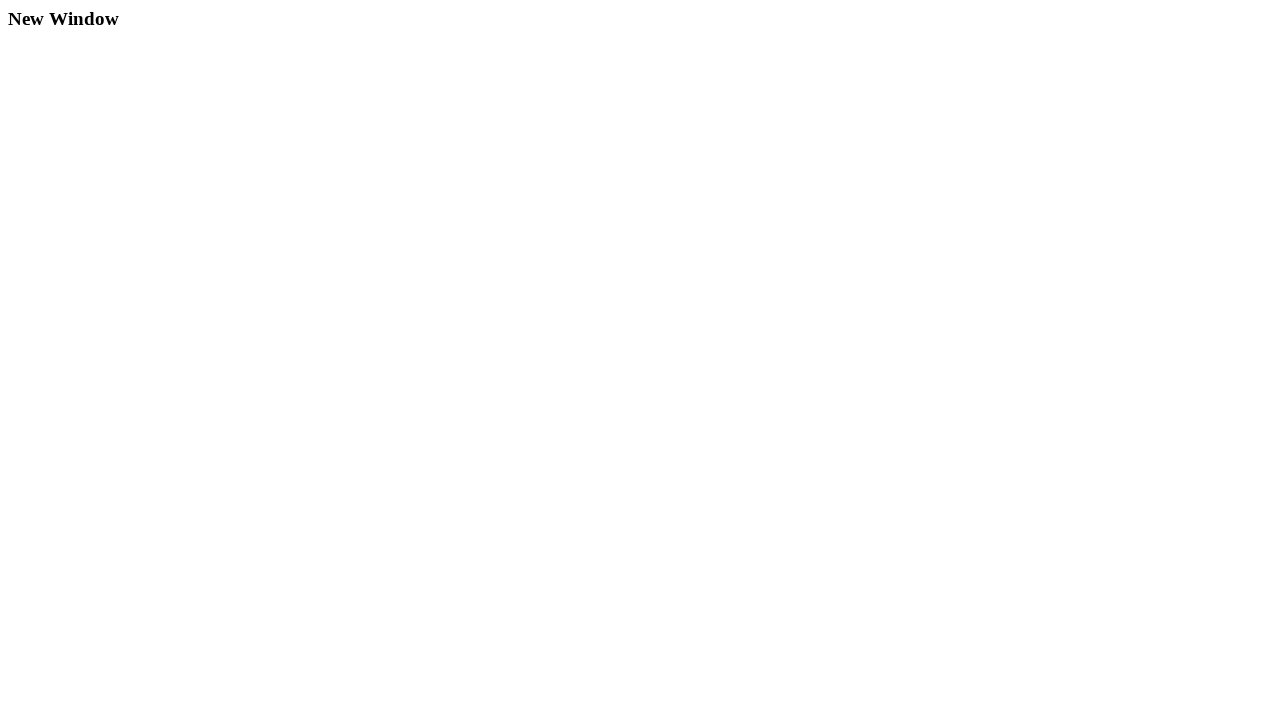

Retrieved heading text from new page: 'New Window'
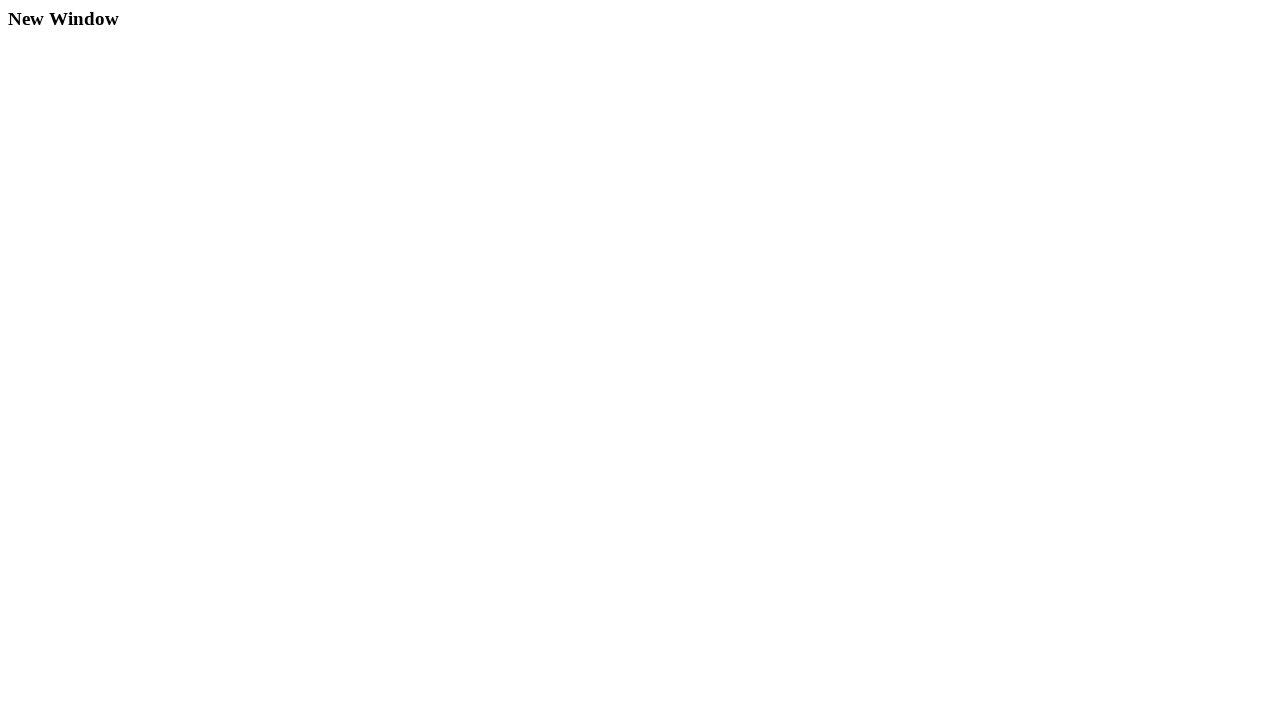

Verified 'New Window' text appears in heading
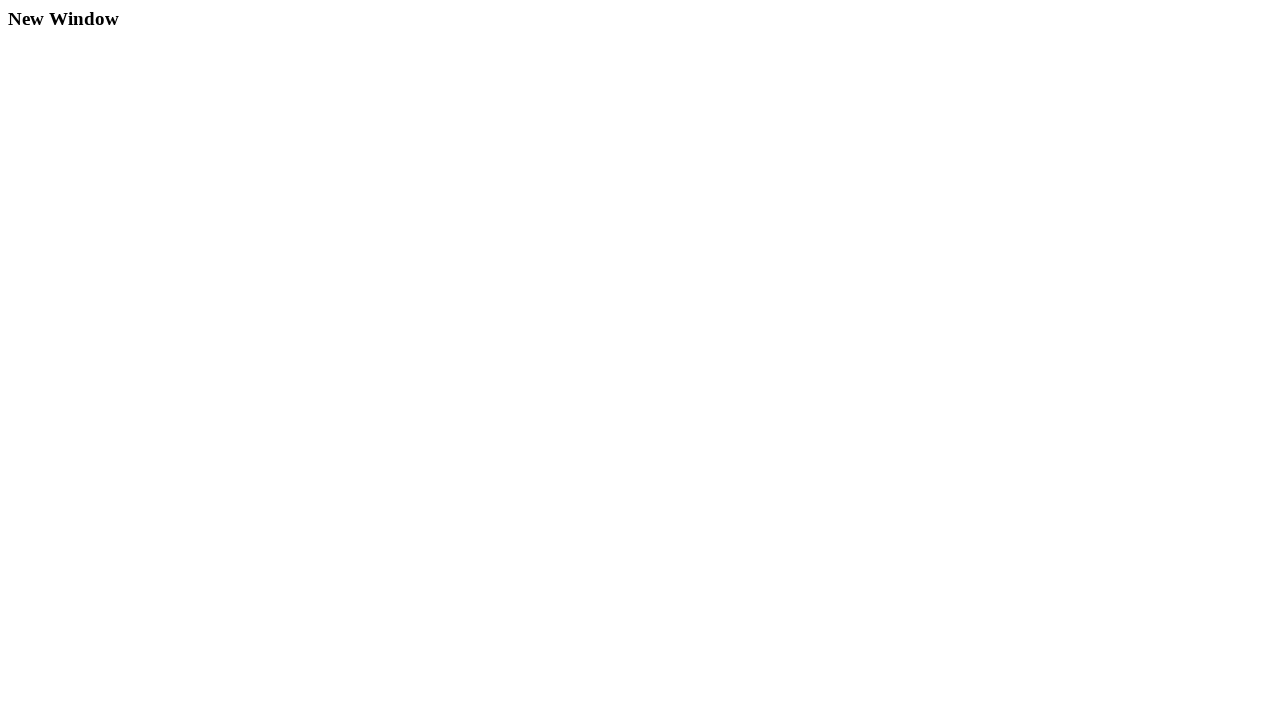

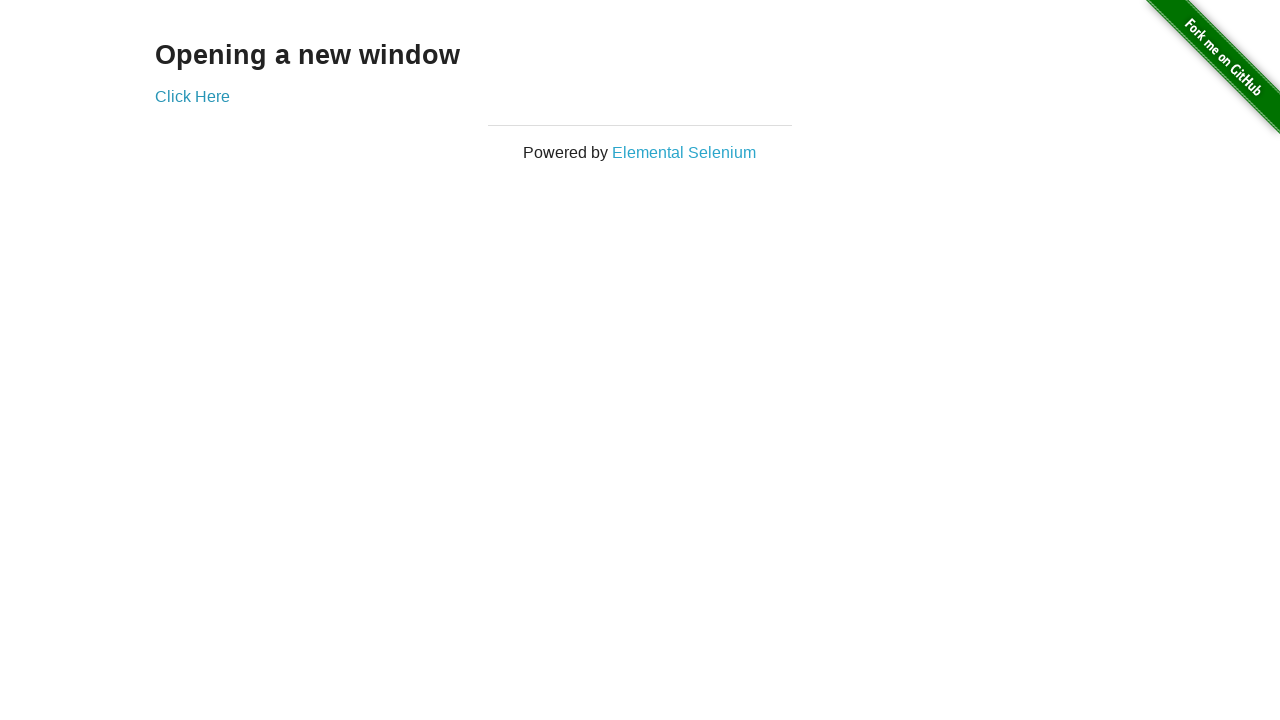